Tests radio button interactions on a practice page by clicking various radio buttons and verifying their states

Starting URL: https://www.leafground.com/radio.xhtml

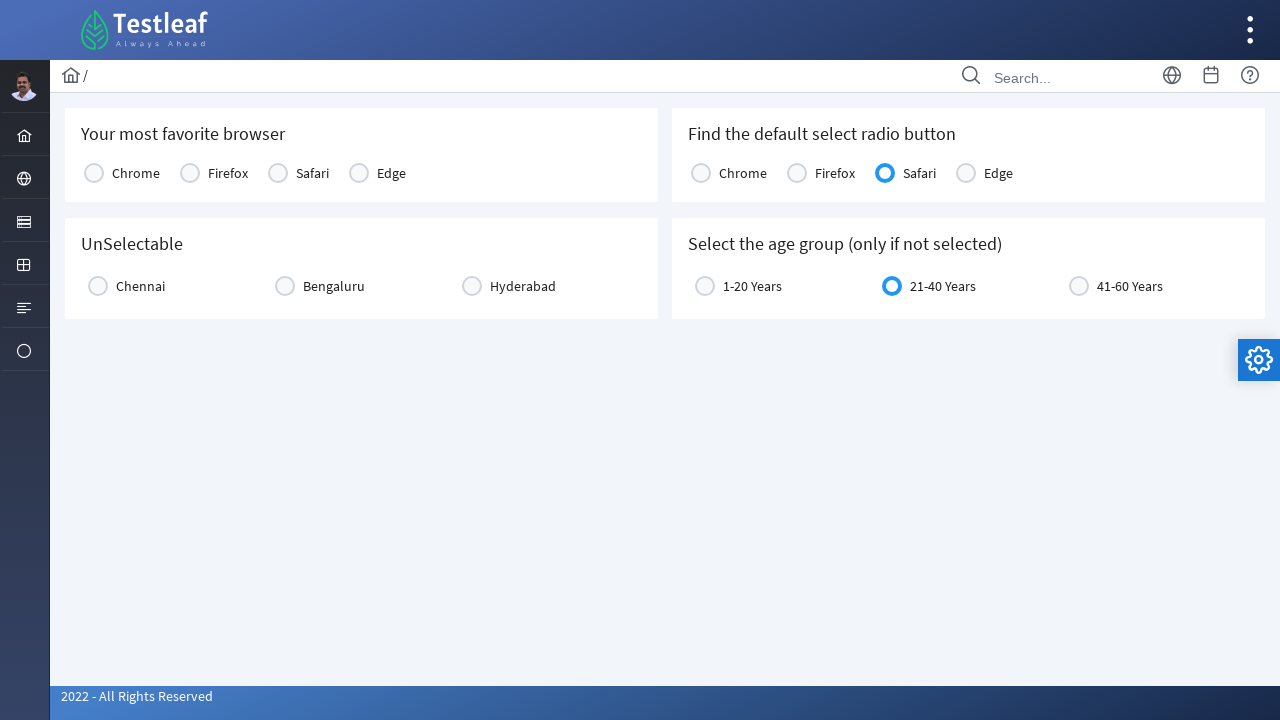

Clicked first radio button in console1 group at (94, 173) on xpath=//input[@id='j_idt87:console1:0']/ancestor::div[@class='ui-radiobutton ui-
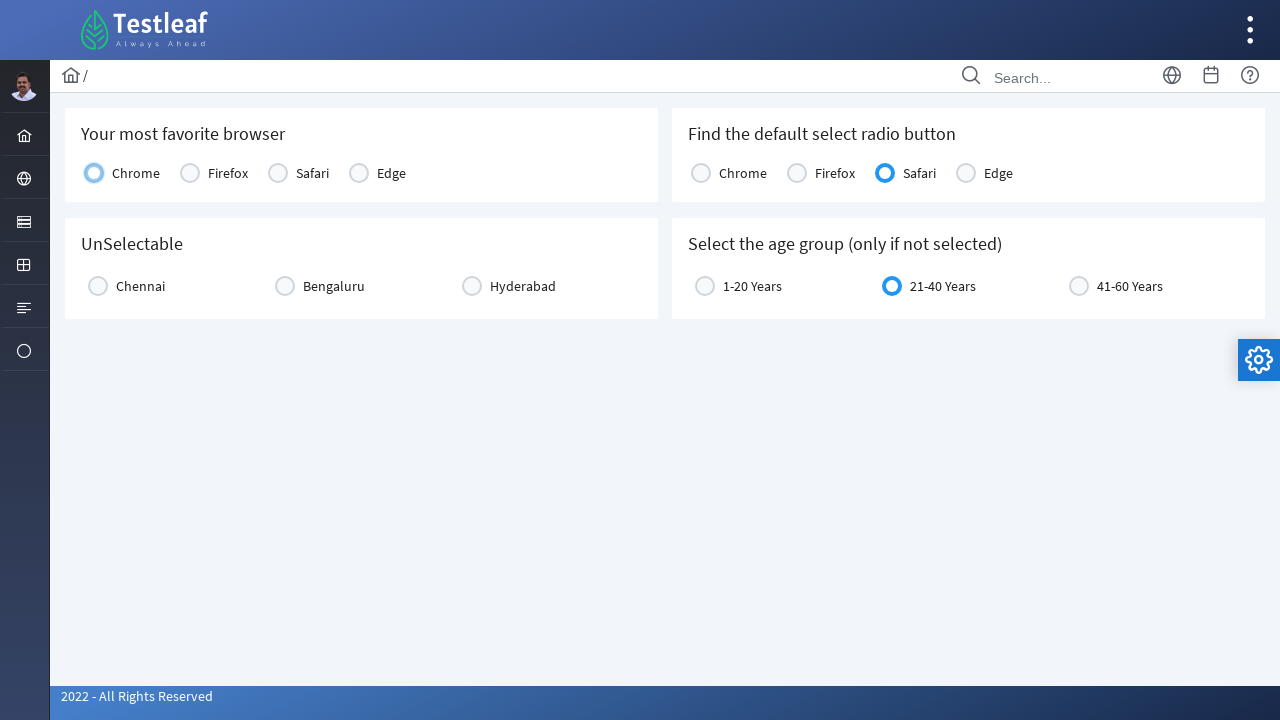

Clicked first radio button in city2 group at (98, 286) on xpath=//input[@id='j_idt87:city2:0']/ancestor::div[@class='ui-radiobutton ui-wid
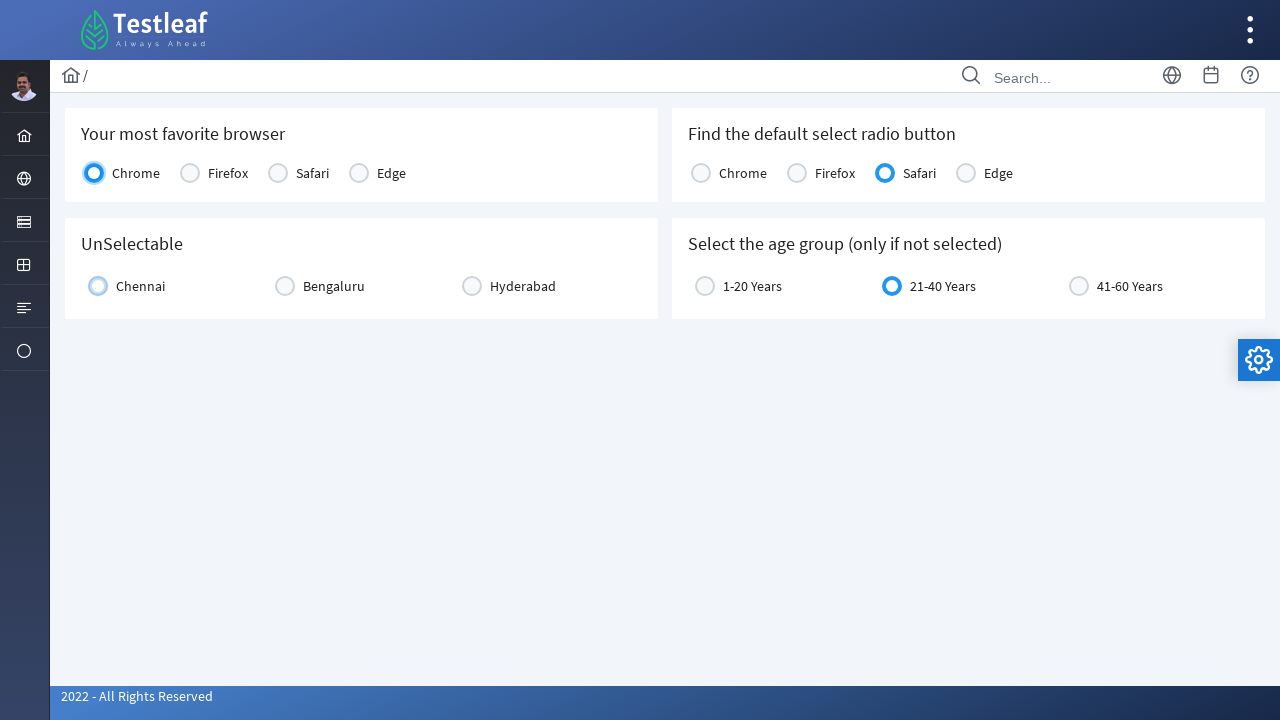

Waited 5000ms for radio button behavior
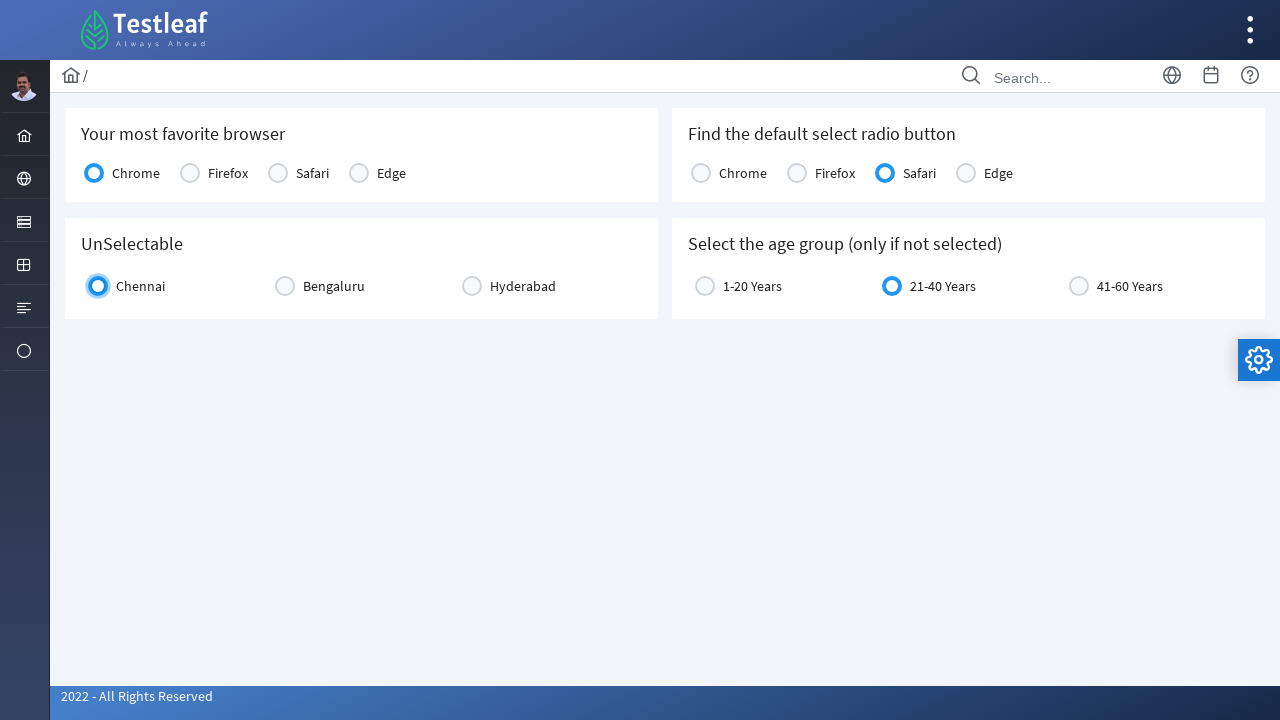

Clicked same radio button in city2 group again to test unselect behavior at (98, 286) on xpath=//input[@id='j_idt87:city2:0']/ancestor::div[@class='ui-radiobutton ui-wid
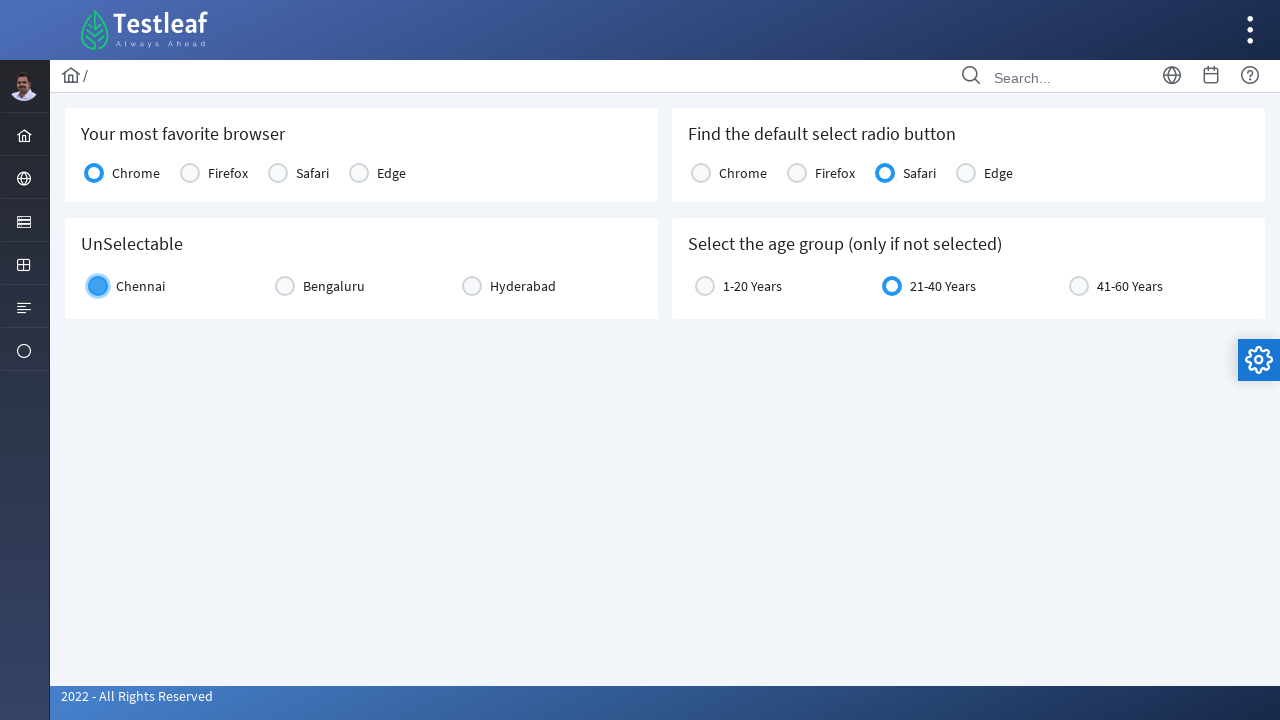

Clicked third radio button in console2 group at (885, 173) on xpath=//input[@id='j_idt87:console2:2']/ancestor::div[@class='ui-radiobutton ui-
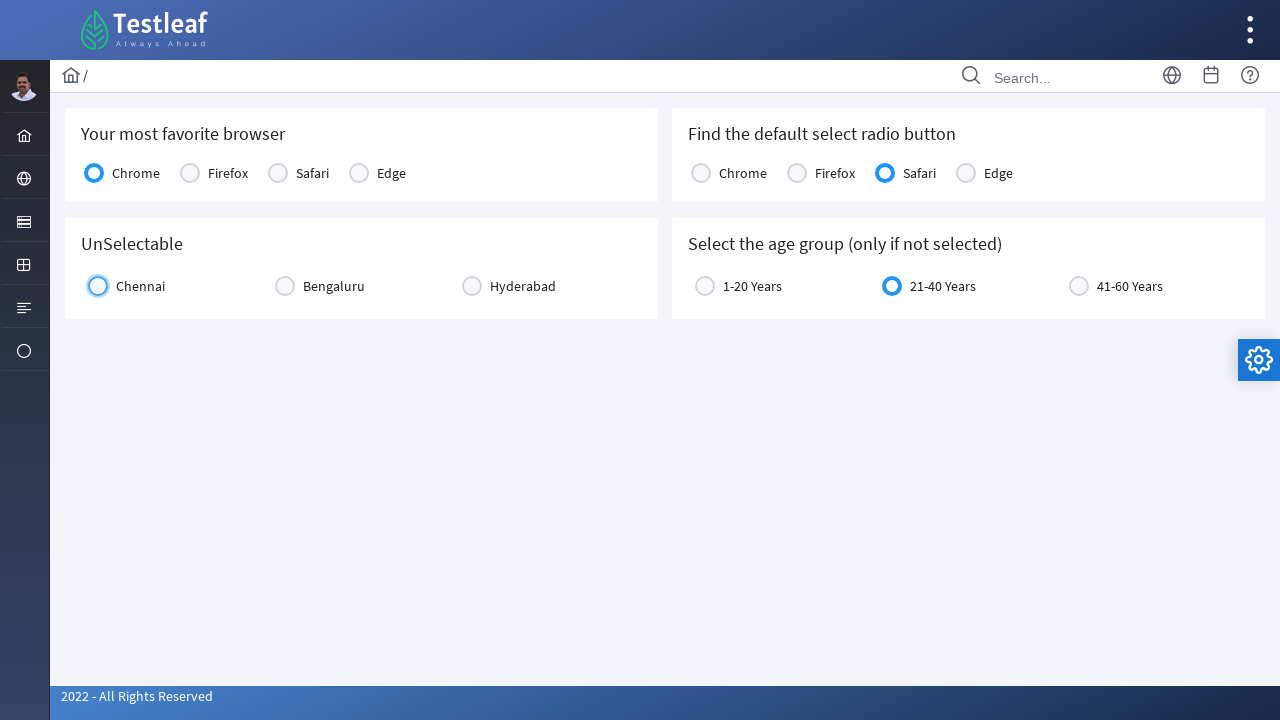

Clicked second radio button in age group at (892, 286) on xpath=//input[@id='j_idt87:age:1']/ancestor::div[@class='ui-radiobutton ui-widge
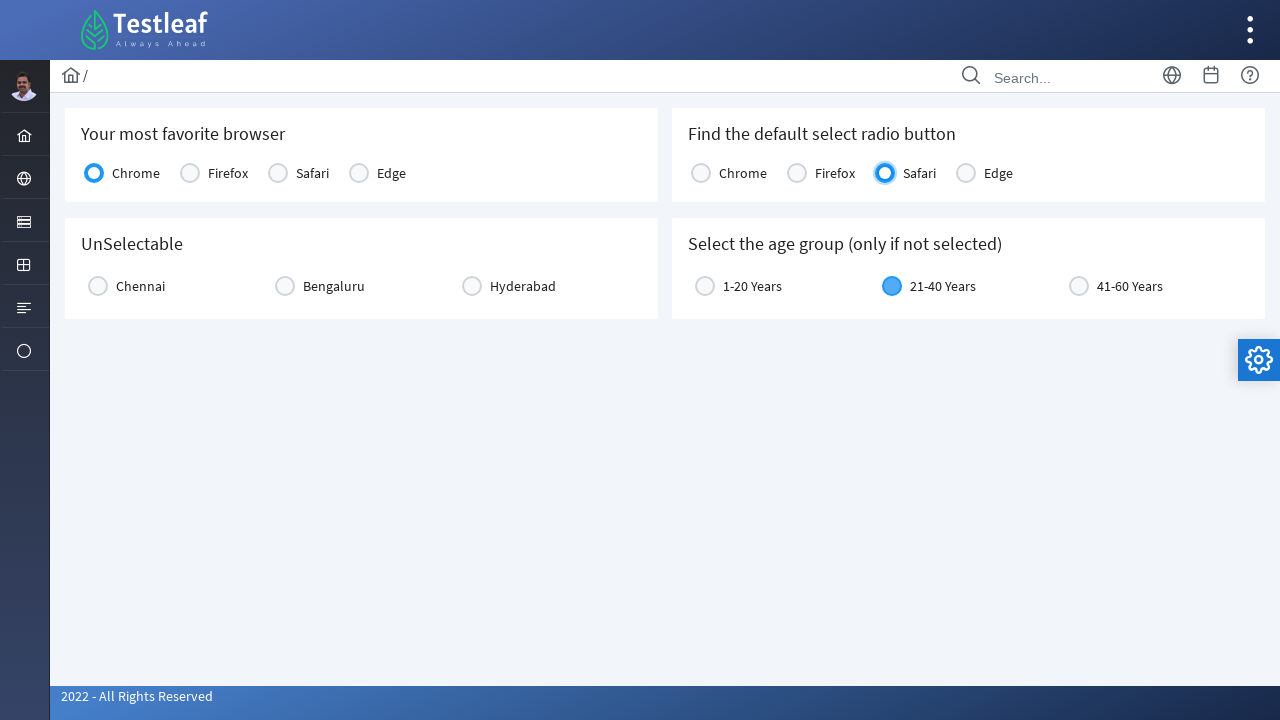

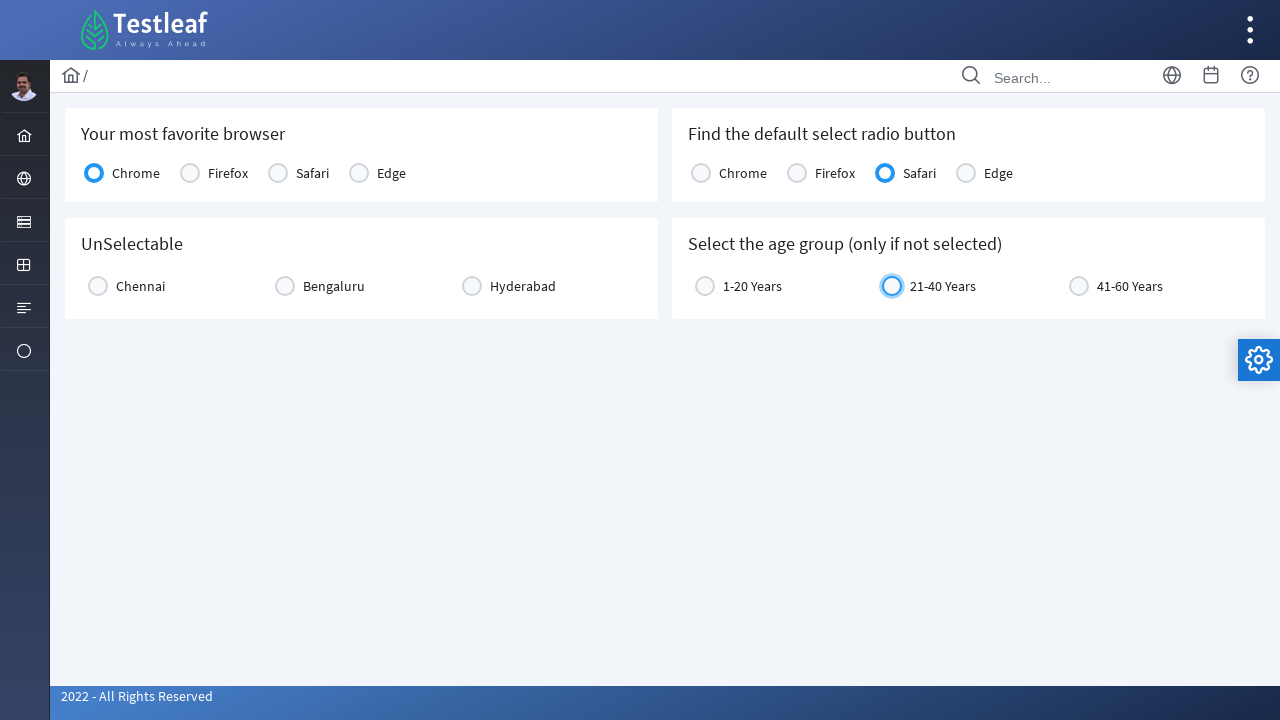